Tests various form controls including checkboxes, radio buttons, dropdowns, and show/hide functionality on an automation practice page

Starting URL: https://rahulshettyacademy.com/AutomationPractice/

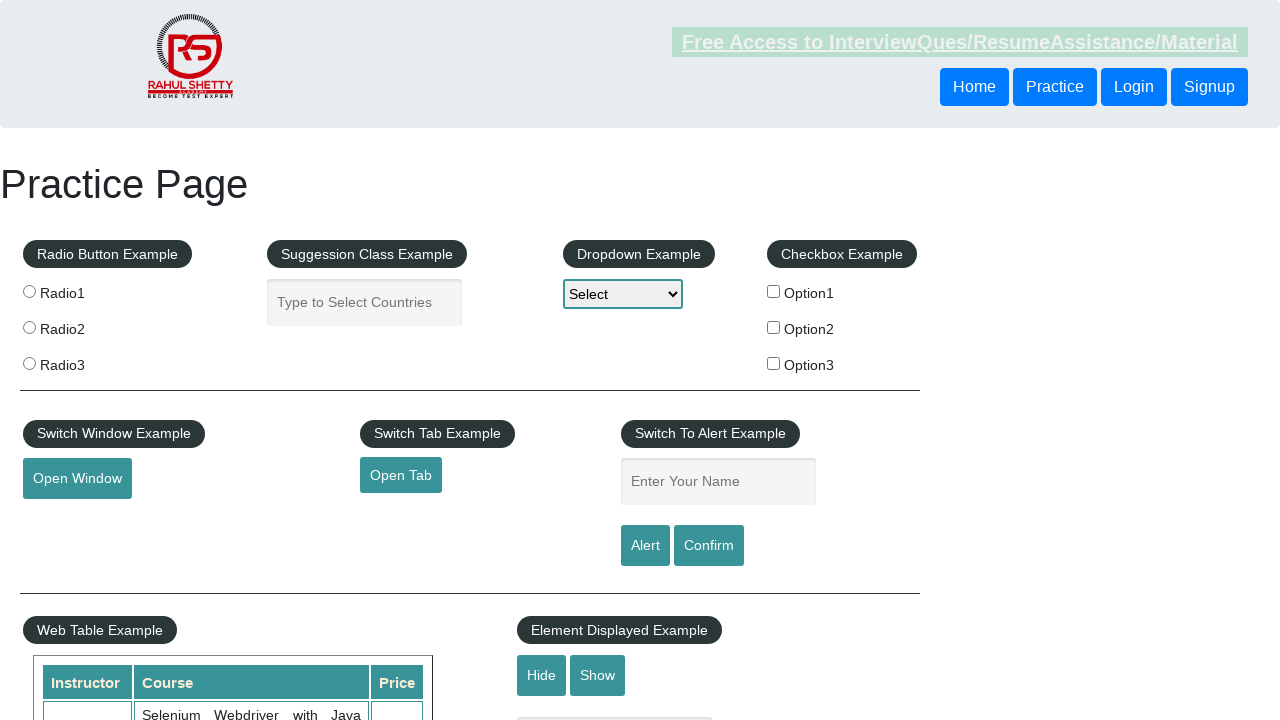

Checked checkbox option1 at (774, 291) on input[type="checkbox"][value="option1"]
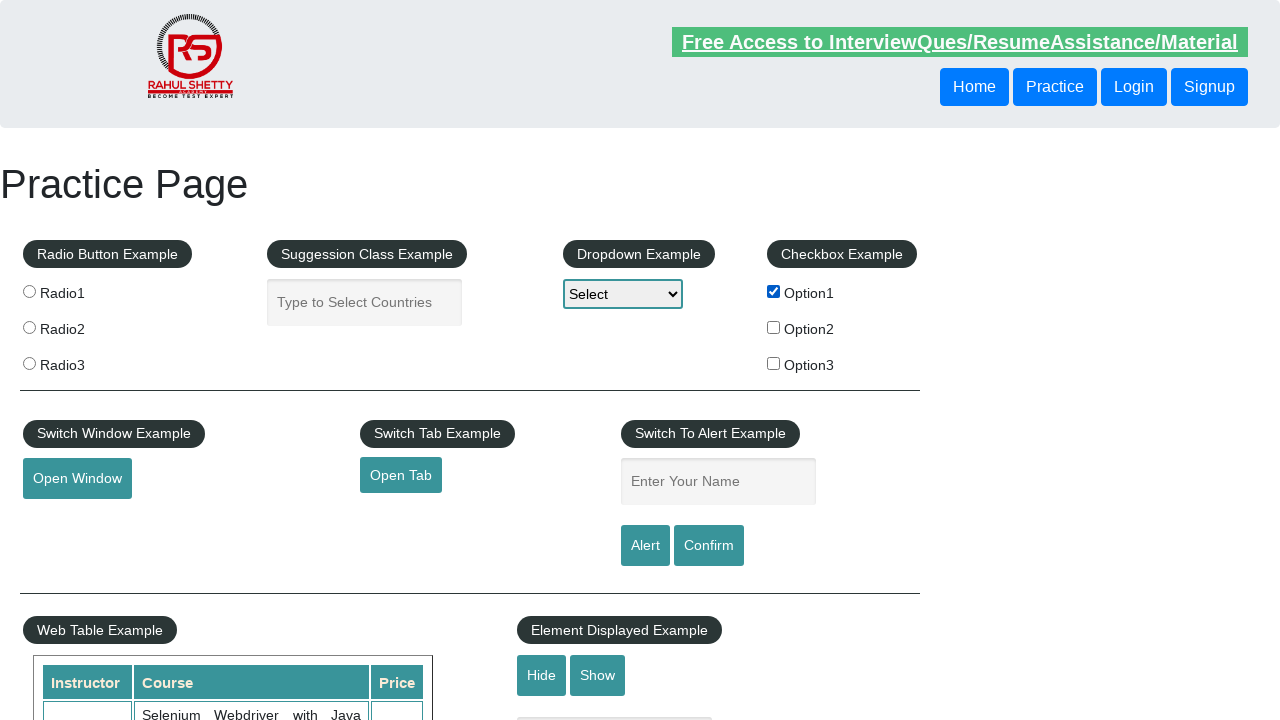

Checked checkbox option2 at (774, 327) on input[type="checkbox"][value="option2"]
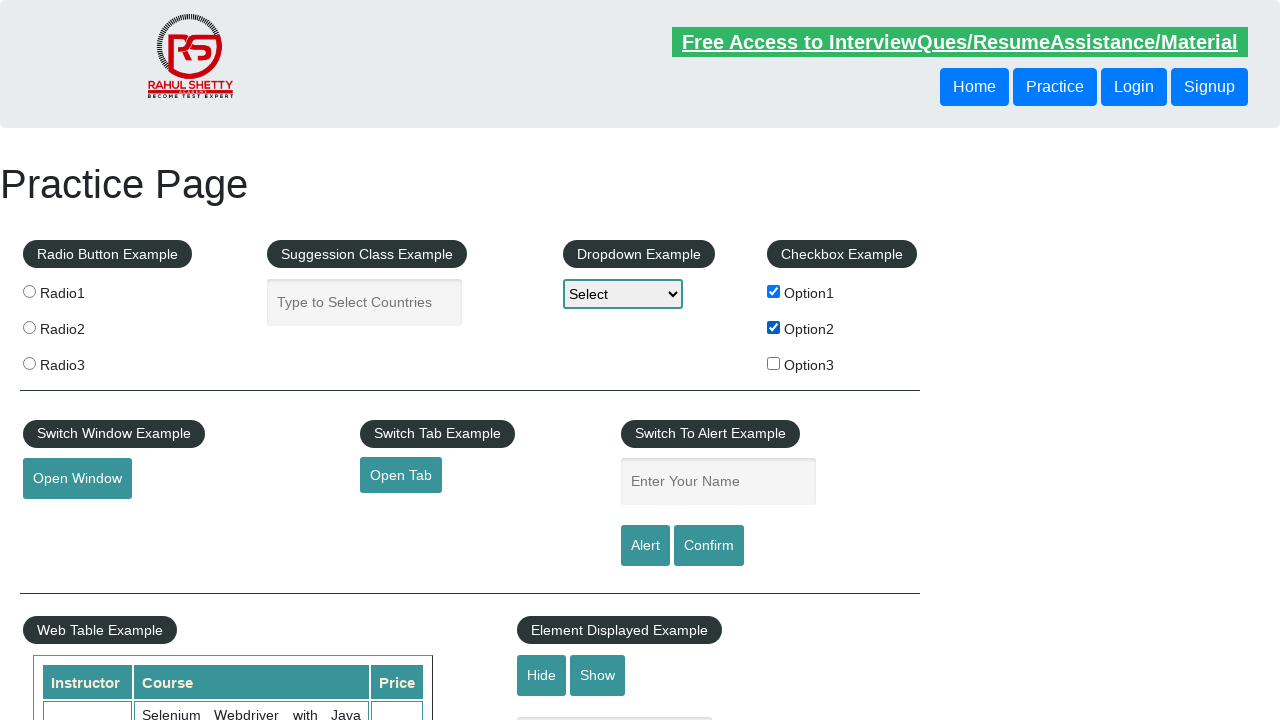

Checked checkbox option3 at (774, 363) on input[type="checkbox"][value="option3"]
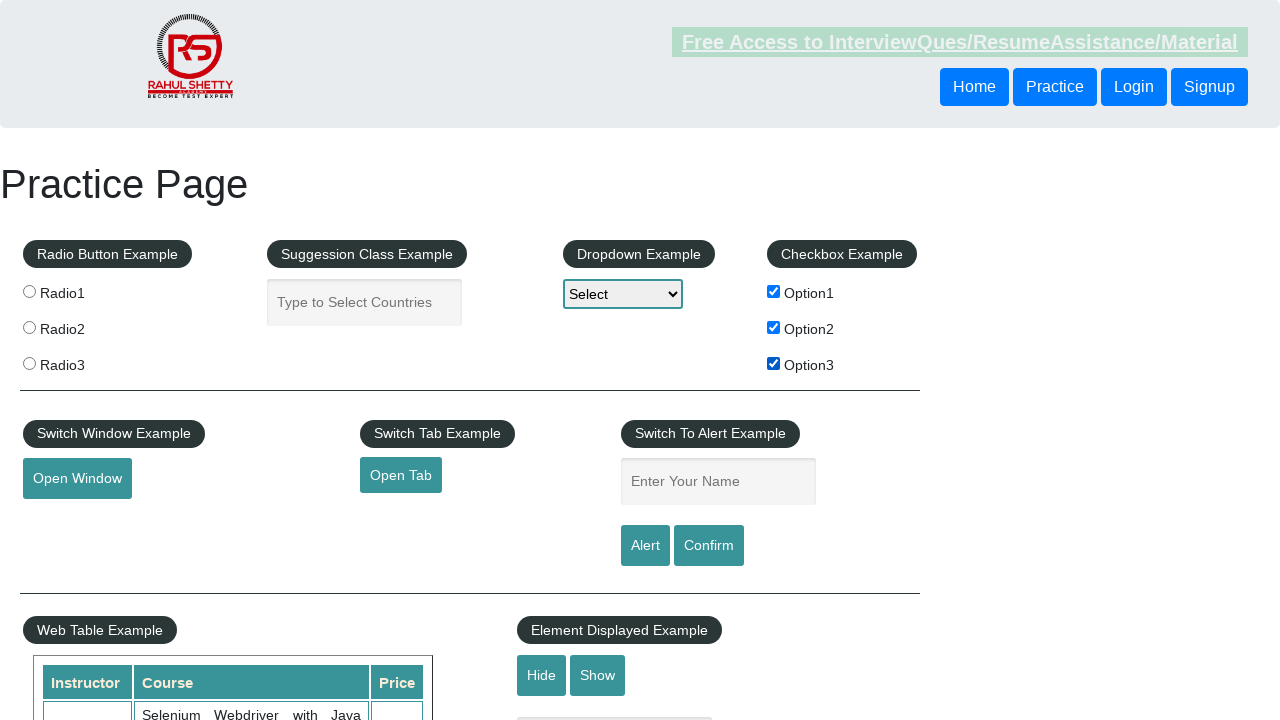

Unchecked checkbox option1 at (774, 291) on input[type="checkbox"][value="option1"]
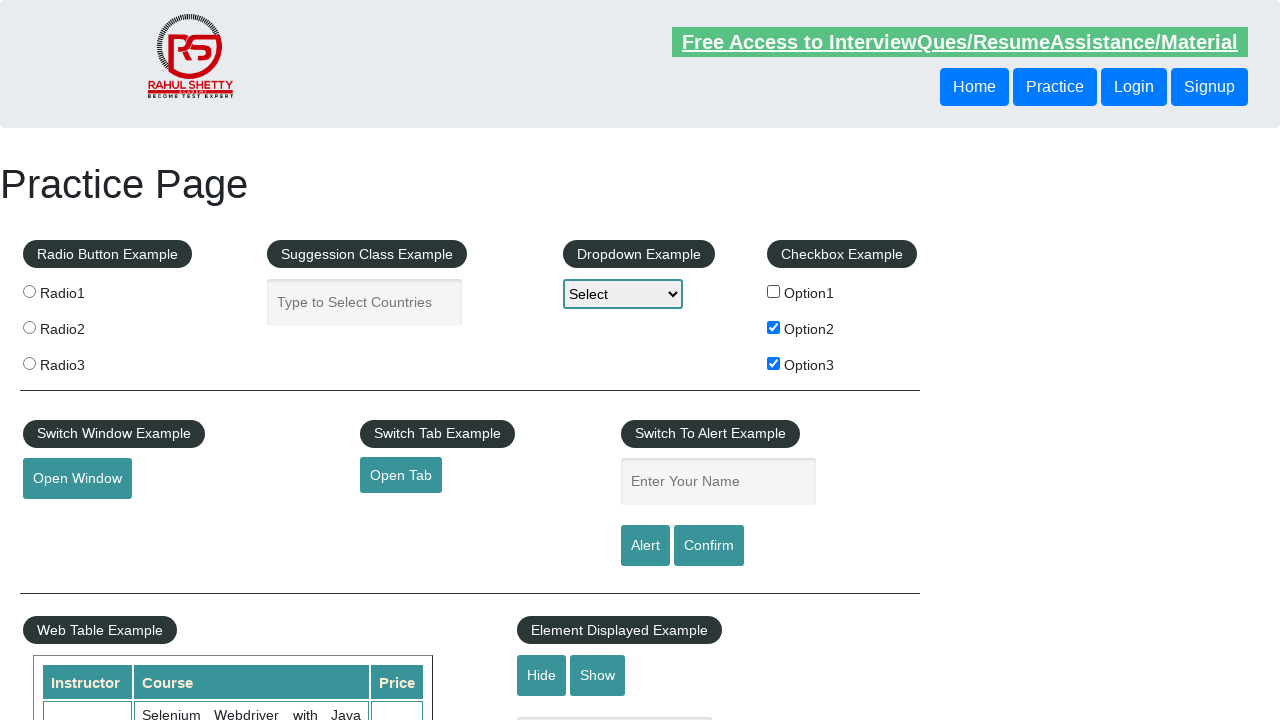

Unchecked checkbox option2 at (774, 327) on #checkBoxOption2
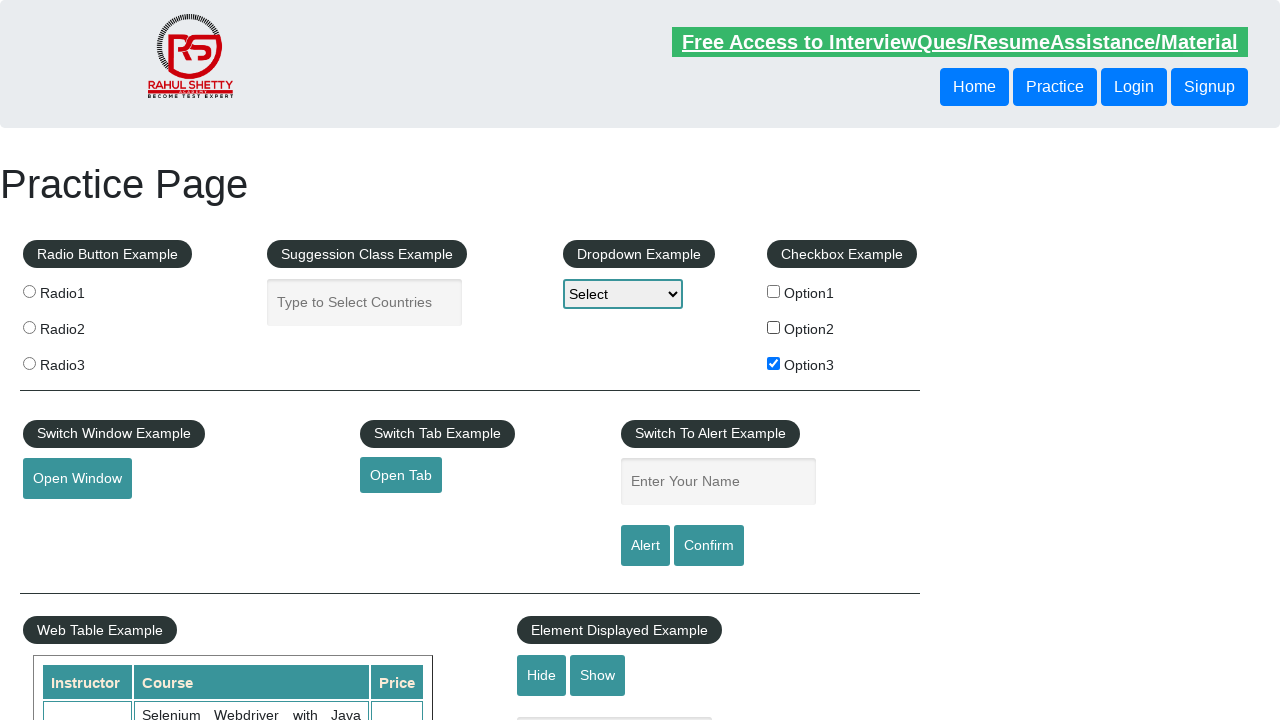

Selected option1 from dropdown on #dropdown-class-example
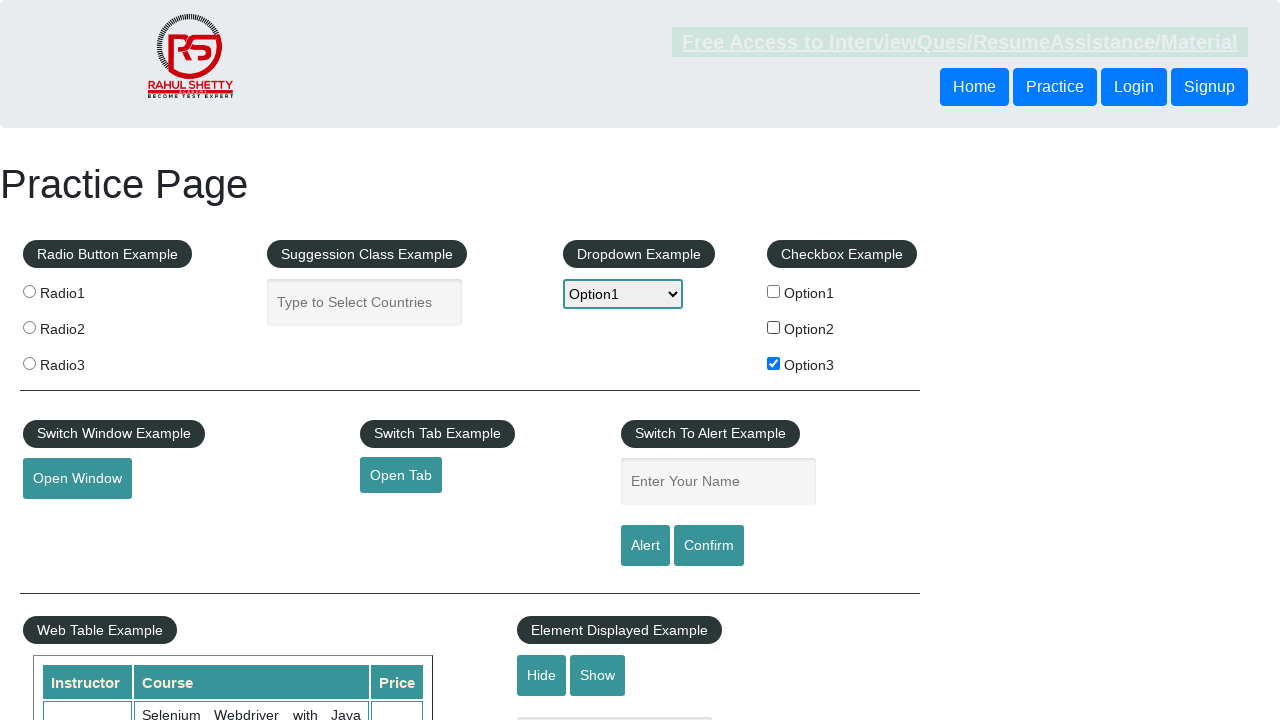

Typed 'Ind' in autocomplete field on #autocomplete
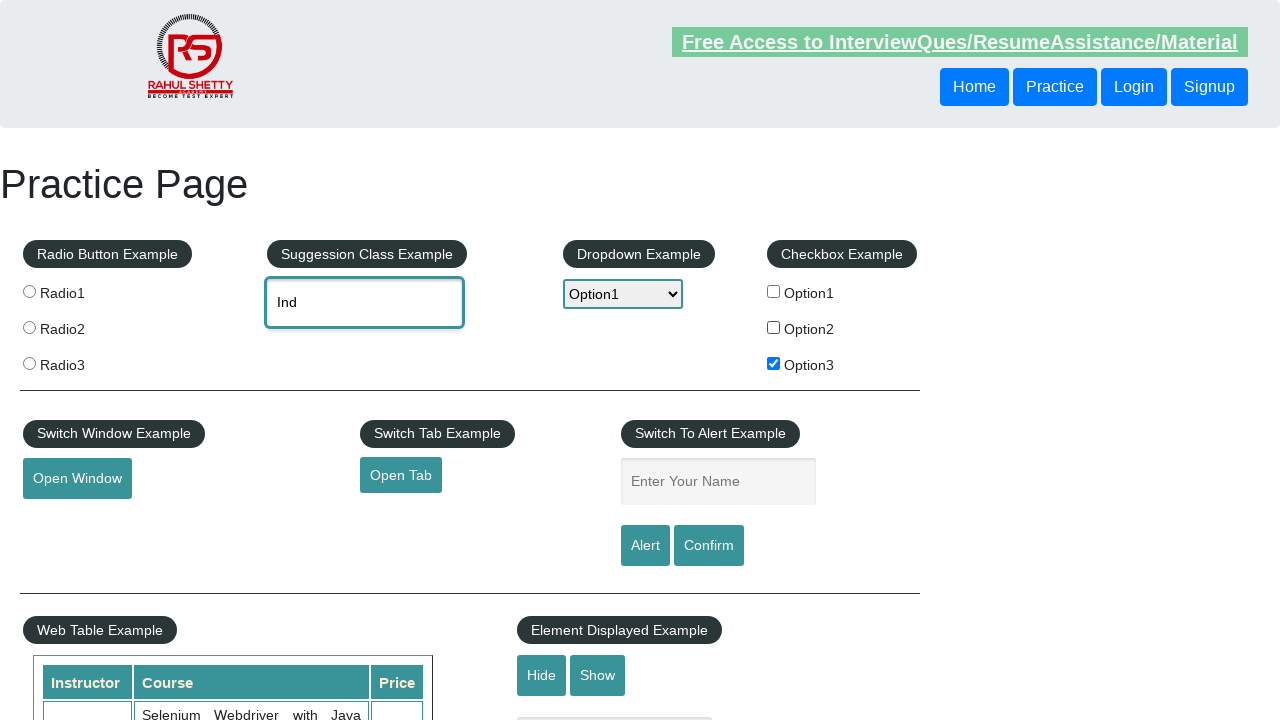

Selected India from autocomplete suggestions at (382, 342) on text=India
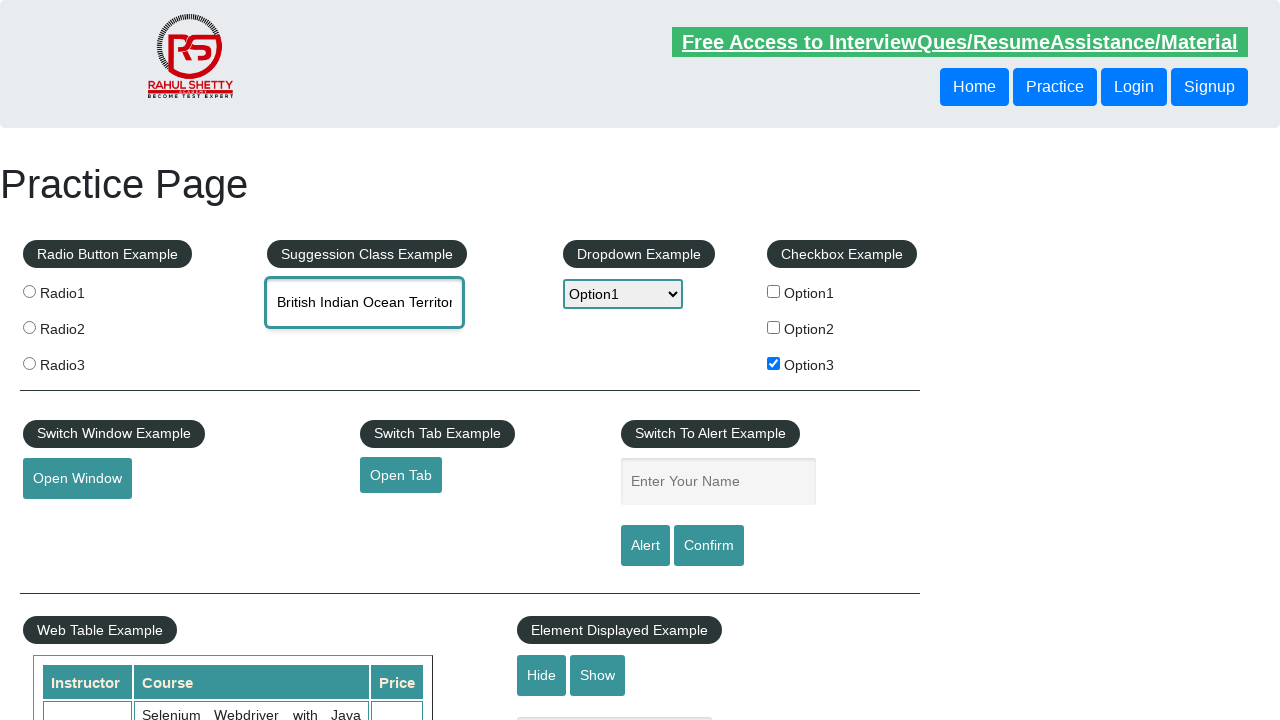

Clicked hide textbox button at (542, 675) on #hide-textbox
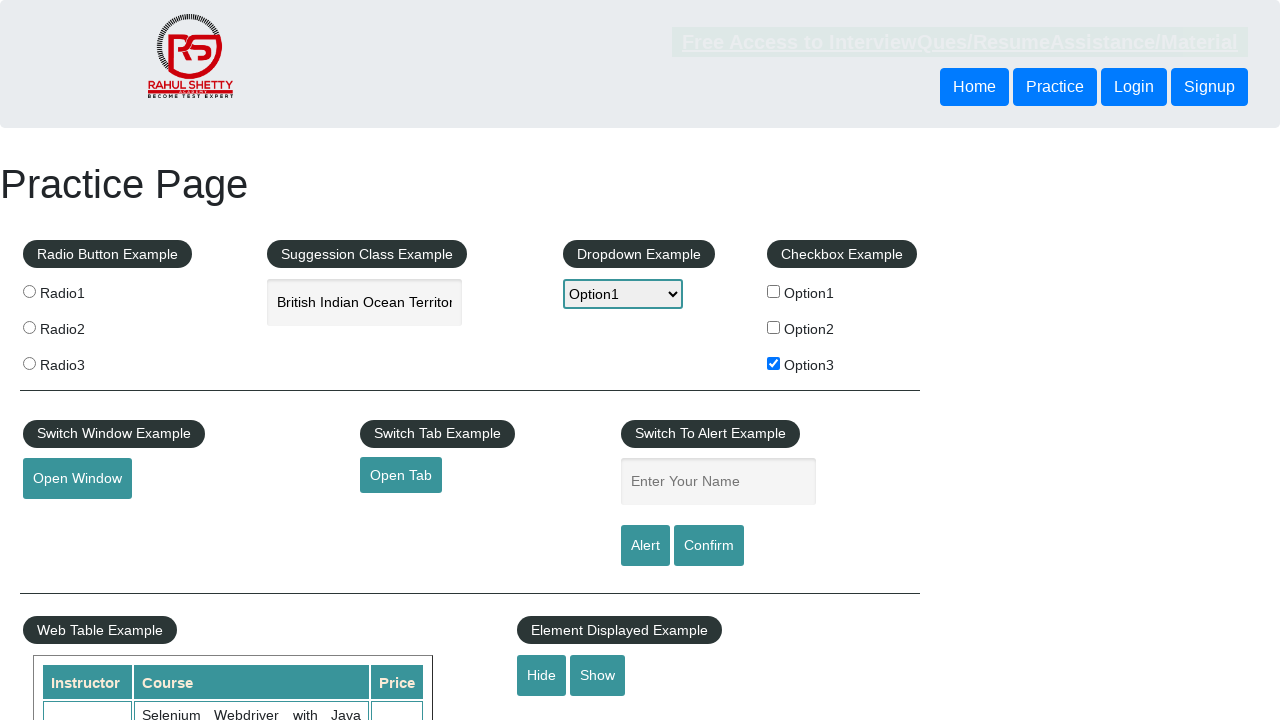

Clicked show textbox button at (598, 675) on #show-textbox
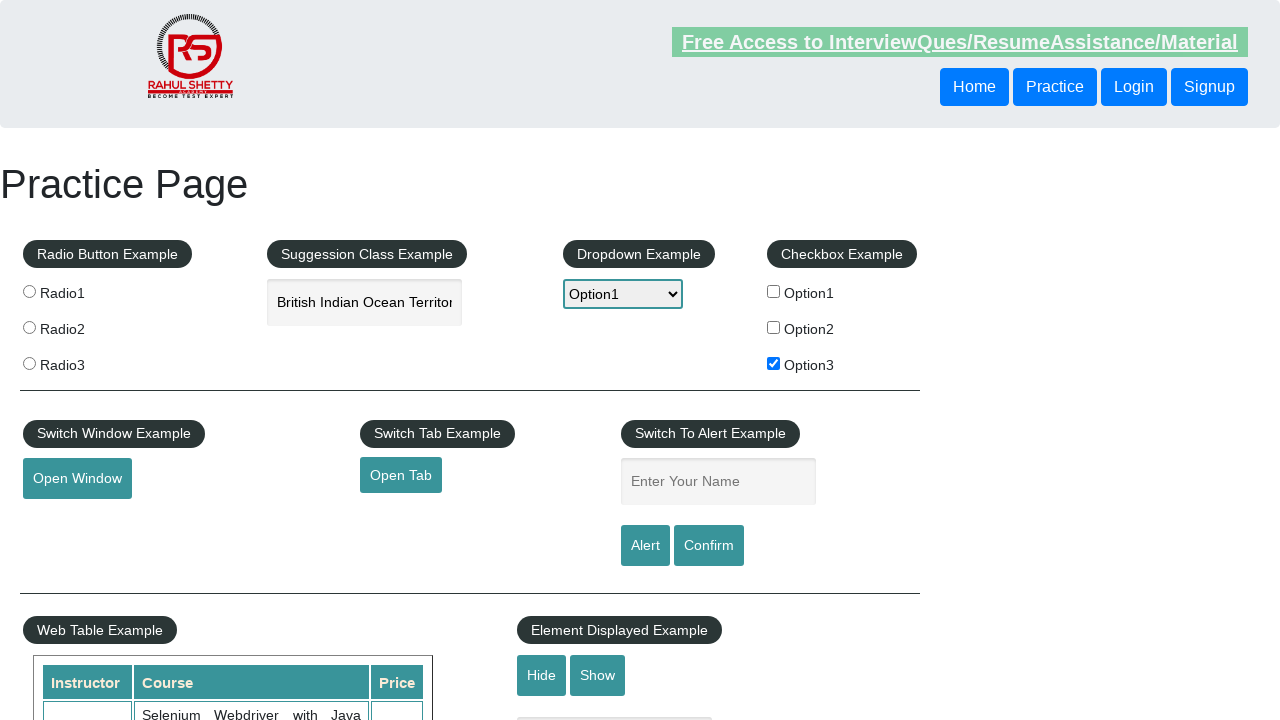

Selected radio button 3 at (29, 363) on [value="radio3"]
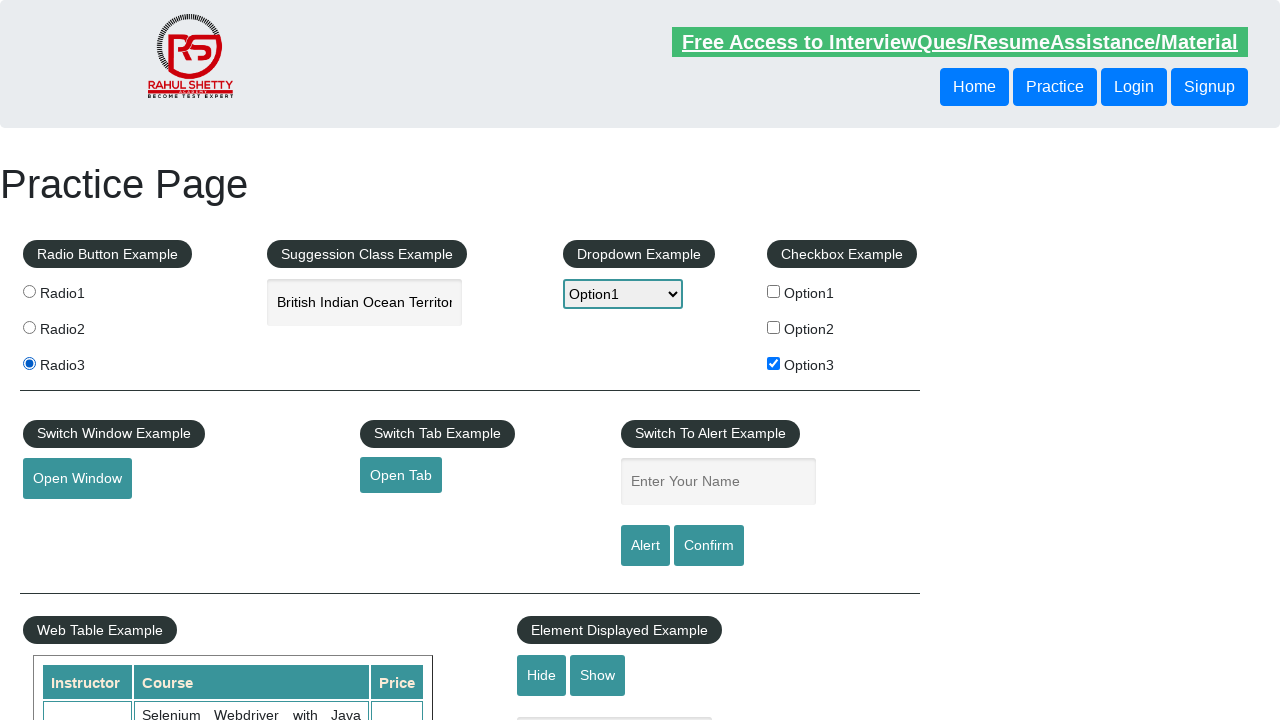

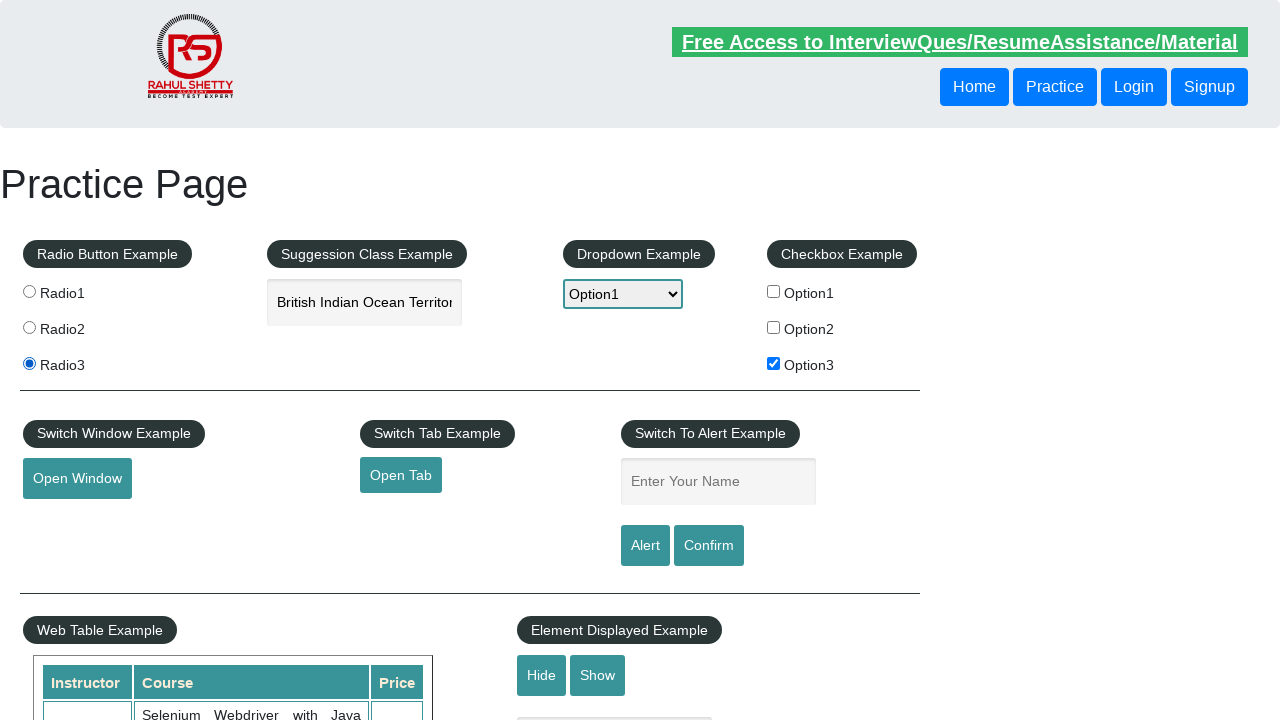